Tests user registration flow by filling out a multi-step registration form with zip code, personal details, and password, then verifies successful login with the created account

Starting URL: https://sharelane.com/cgi-bin/register.py

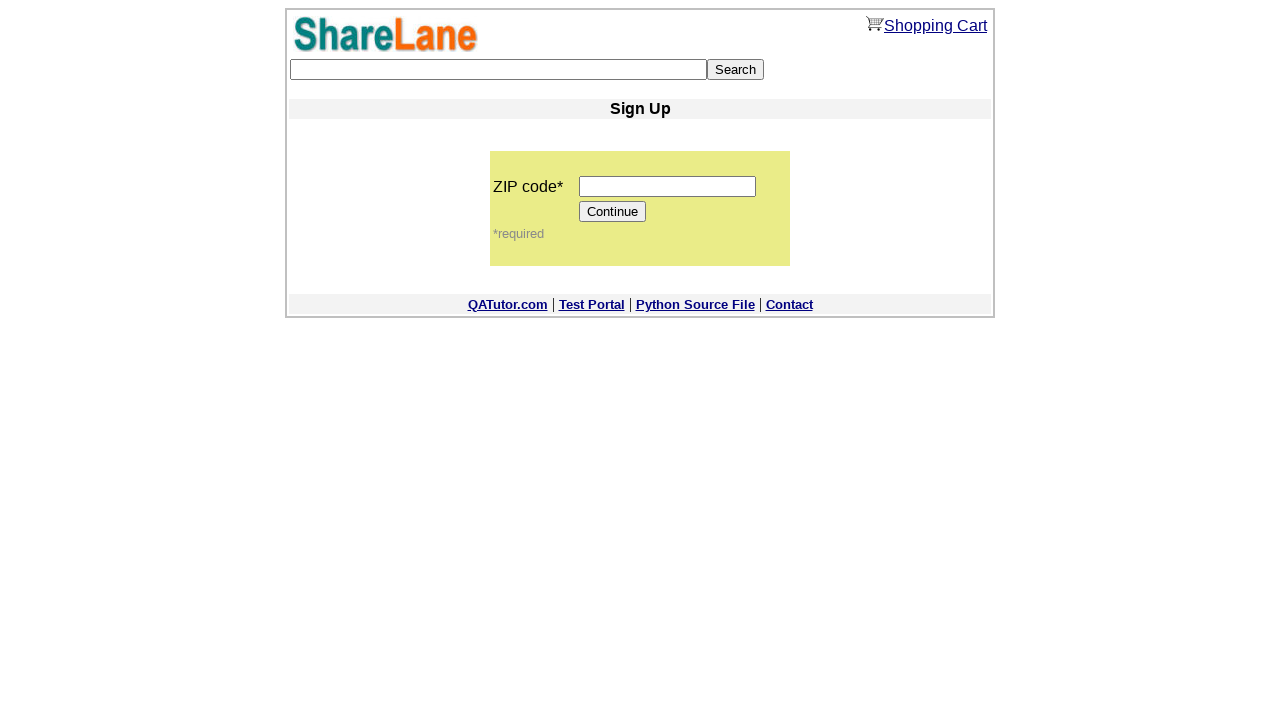

Filled zip code field with '12345' on input[name='zip_code']
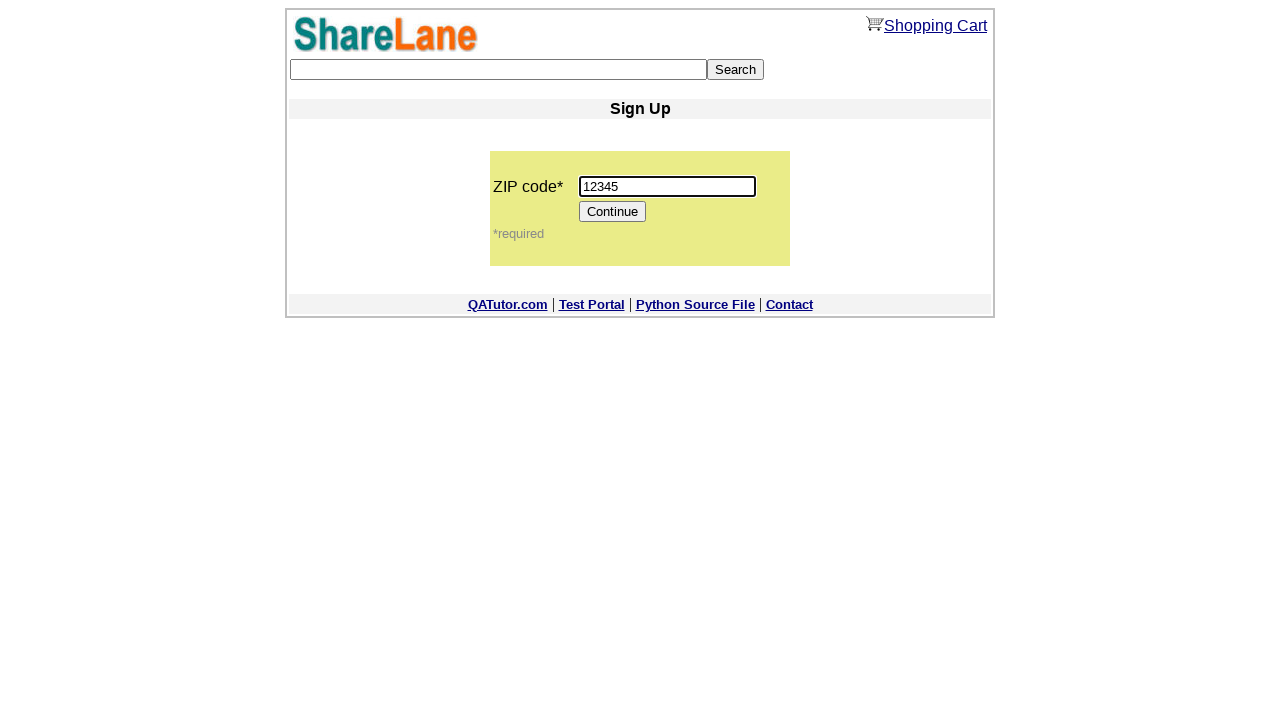

Clicked Continue button to proceed to registration form at (613, 212) on input[value='Continue']
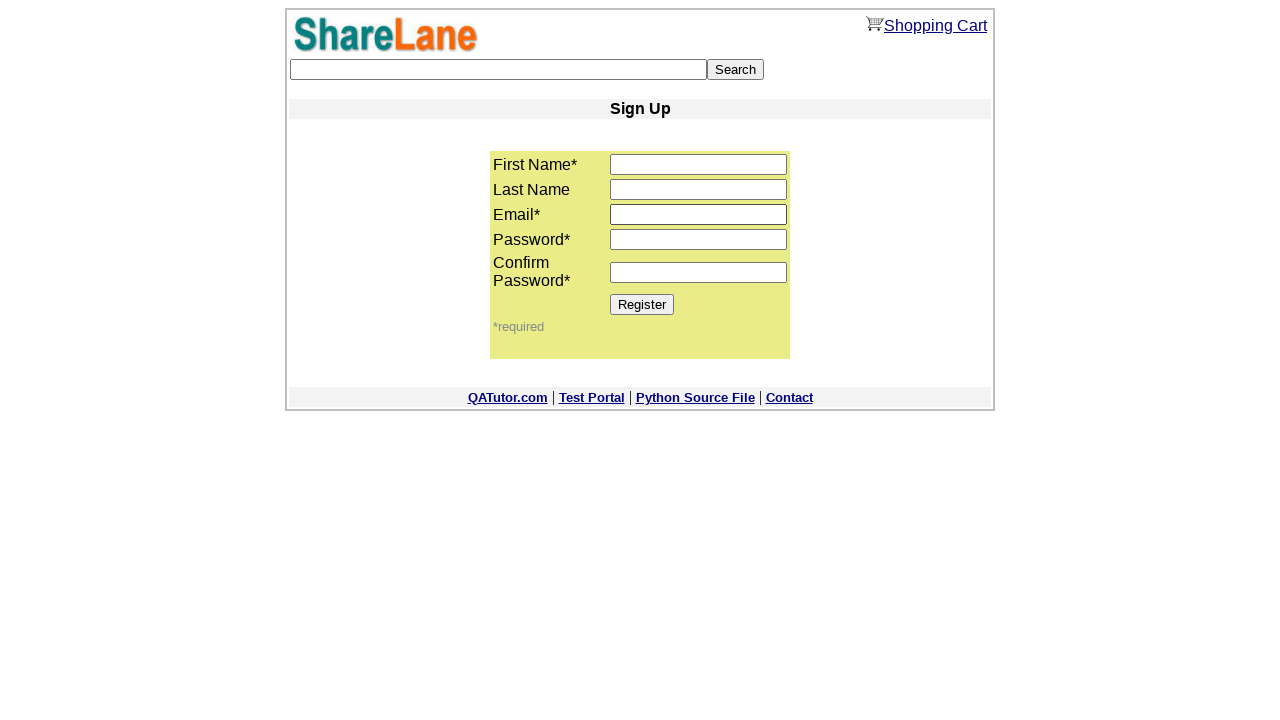

Filled first name field with 'Tatyana' on input[name='first_name']
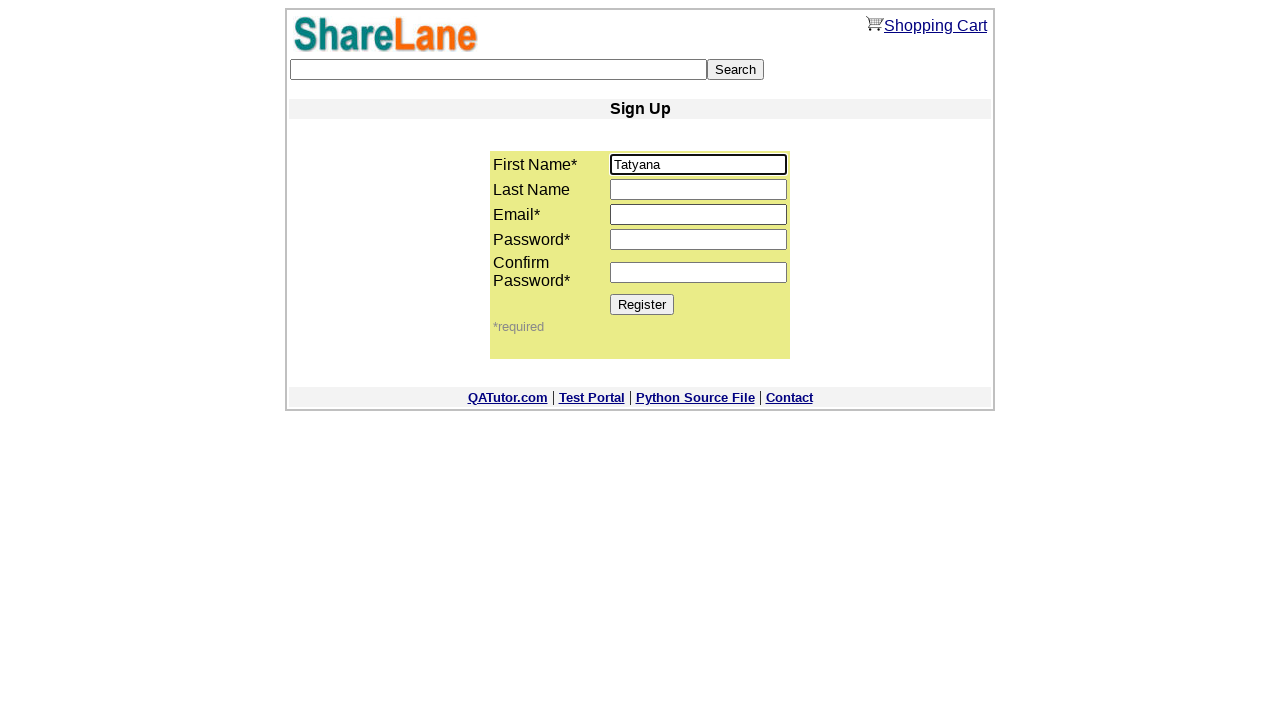

Filled last name field with 'Astaf' on input[name='last_name']
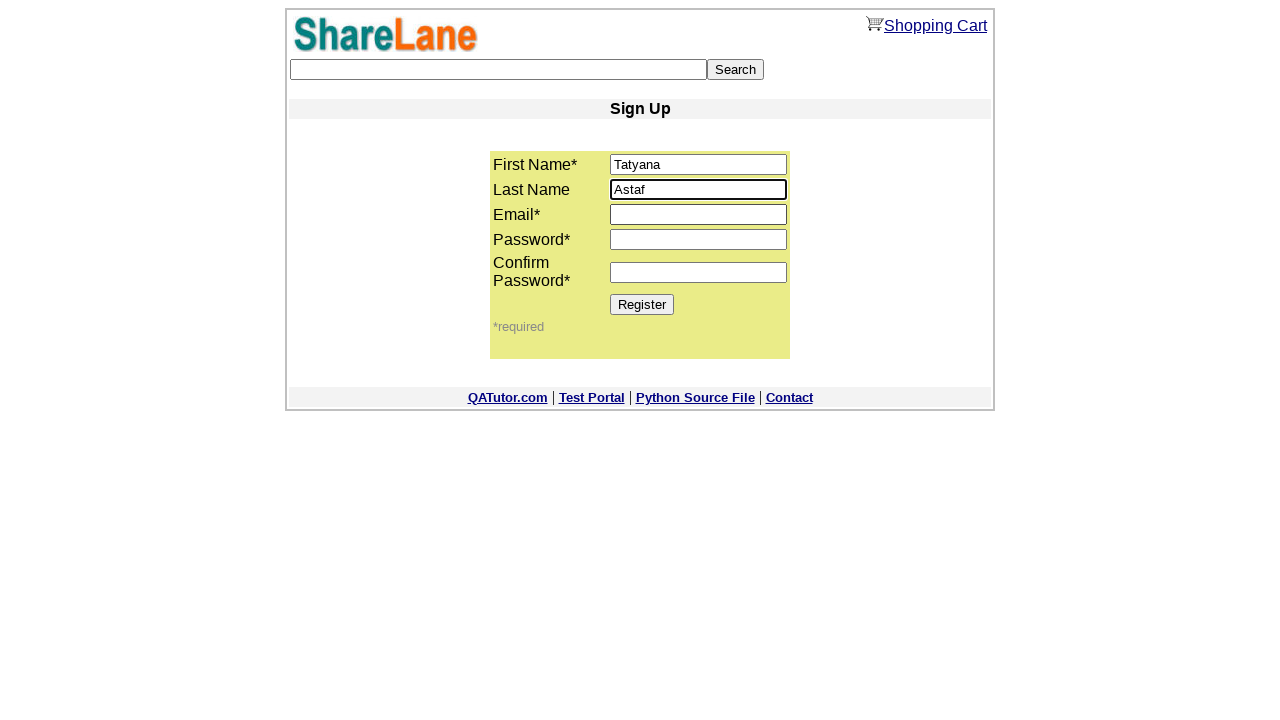

Filled email field with 'test@test.by' on input[name='email']
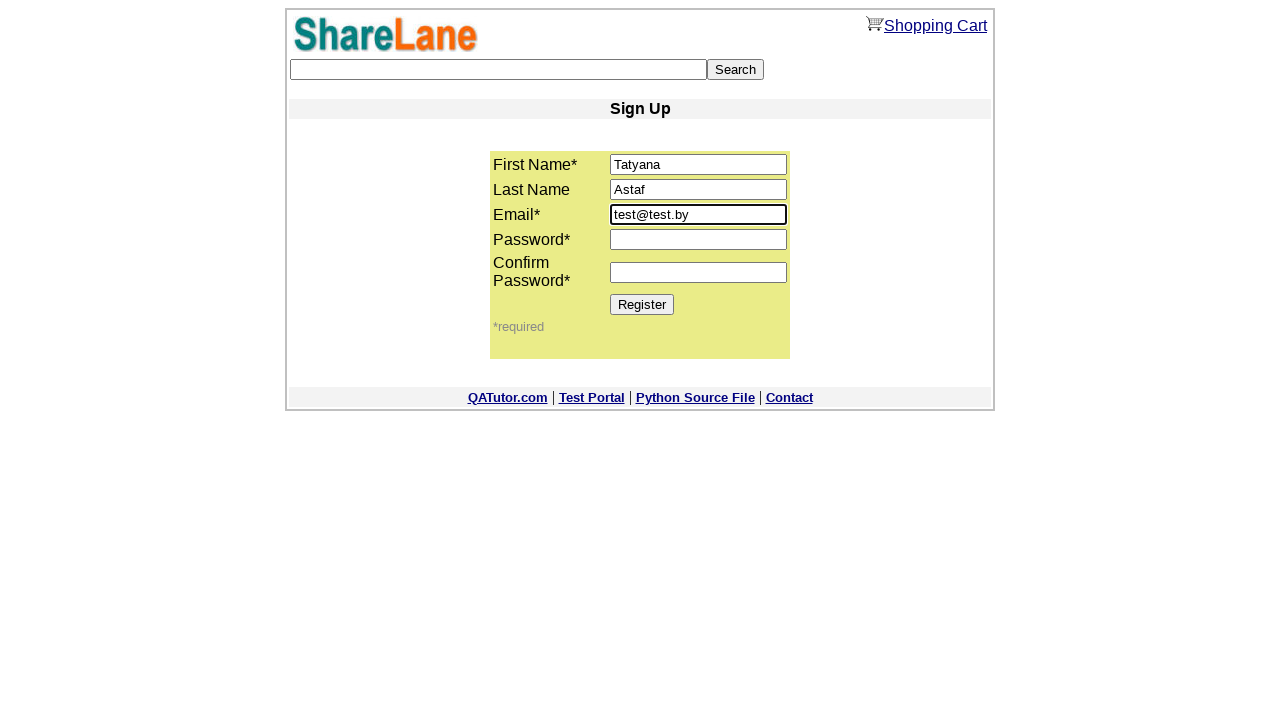

Filled password field with '12345678' on input[name='password1']
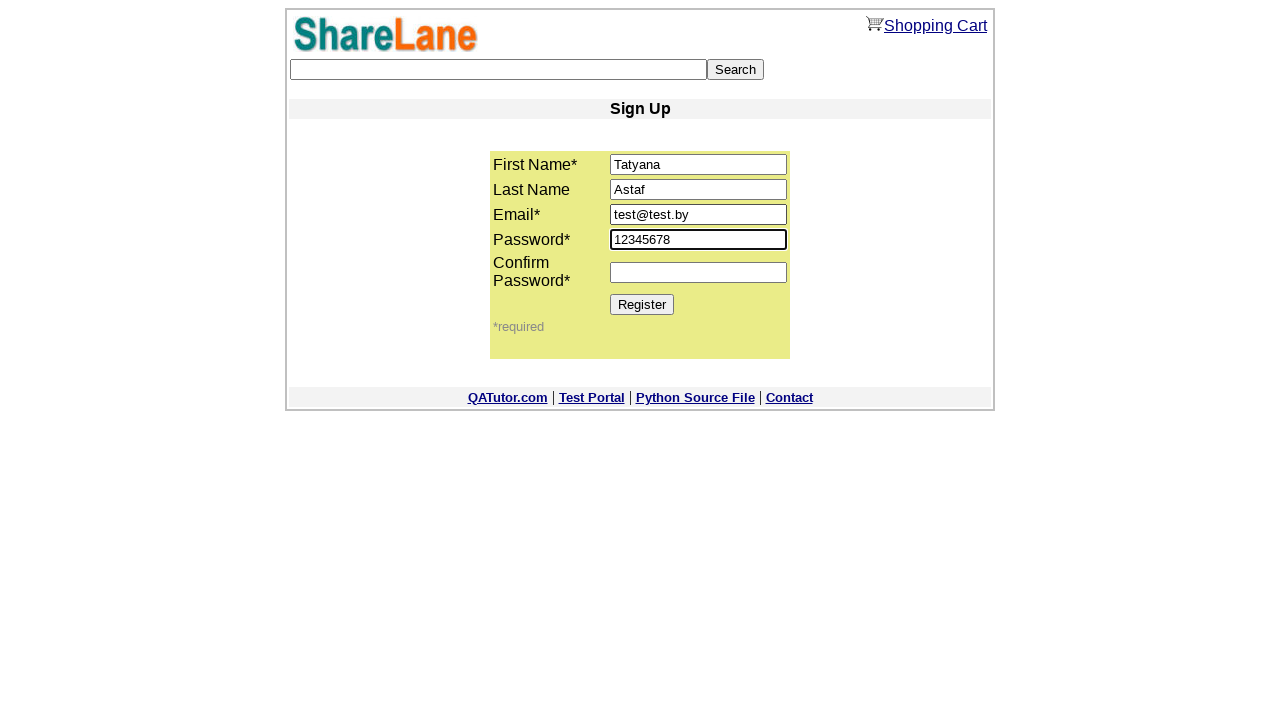

Filled password confirmation field with '12345678' on input[name='password2']
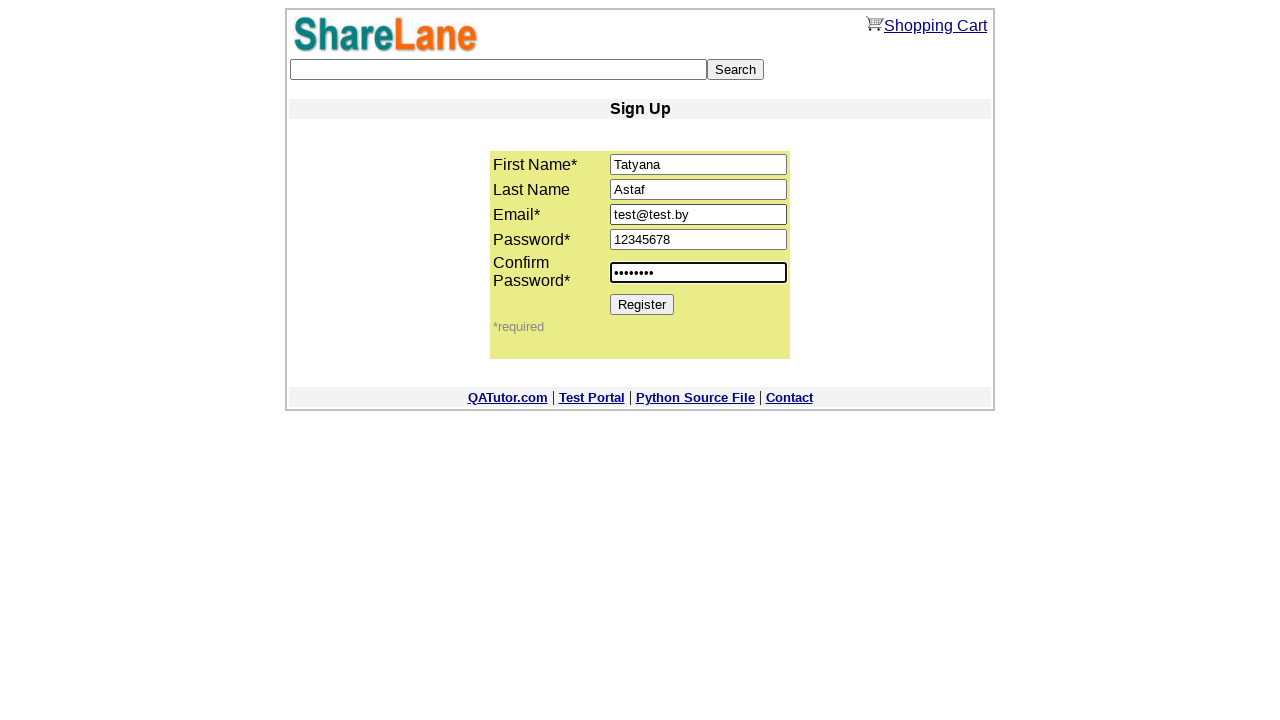

Clicked Register button to complete registration at (642, 304) on input[value='Register']
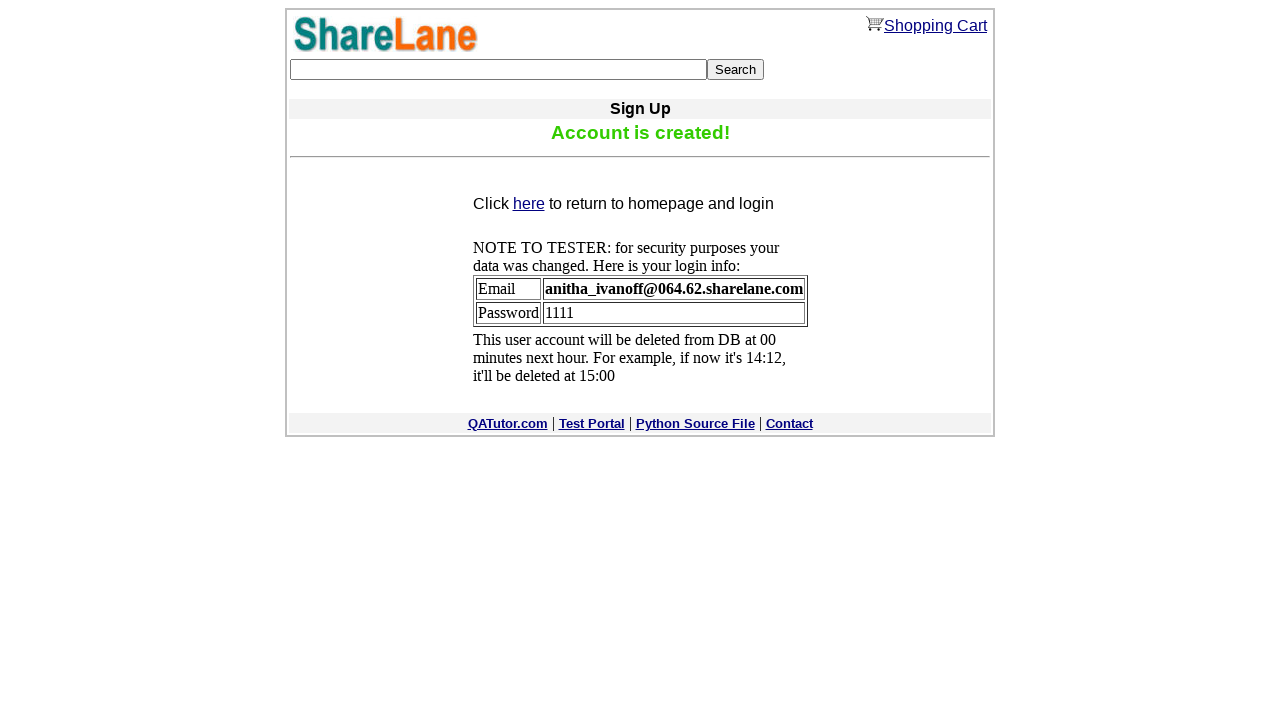

Extracted generated email address from confirmation page: anitha_ivanoff@064.62.sharelane.com
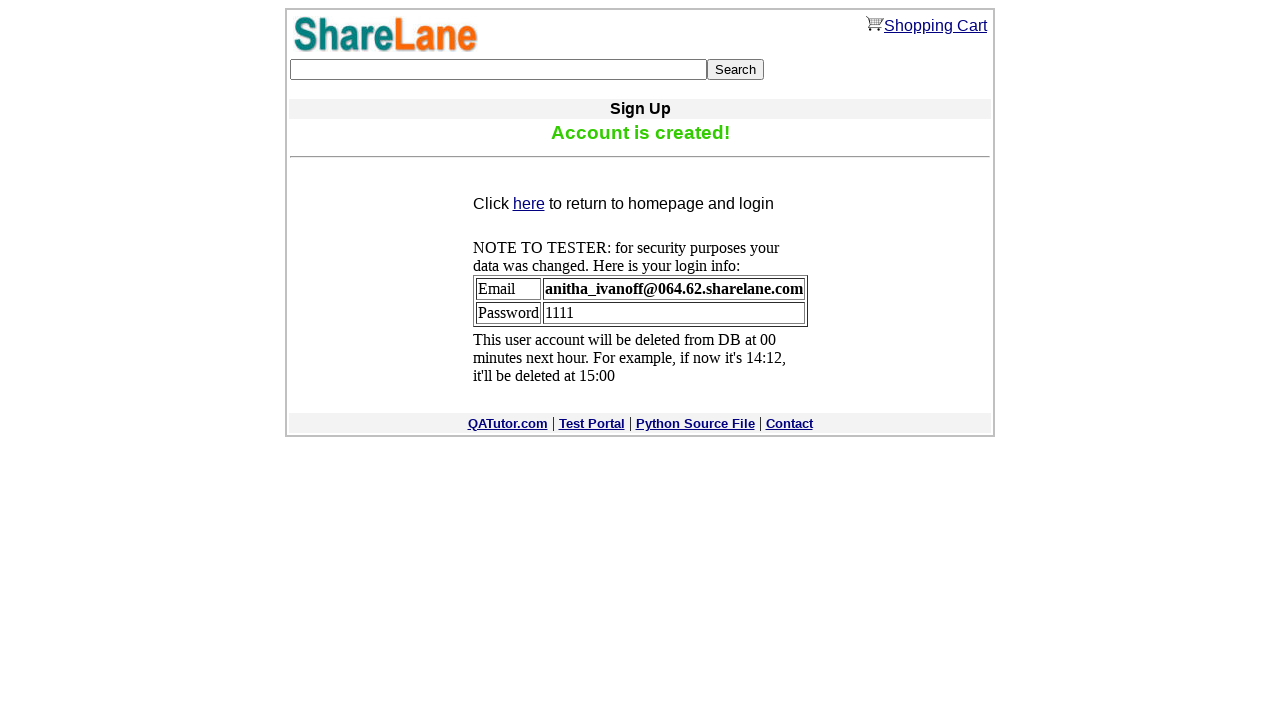

Navigated to login page
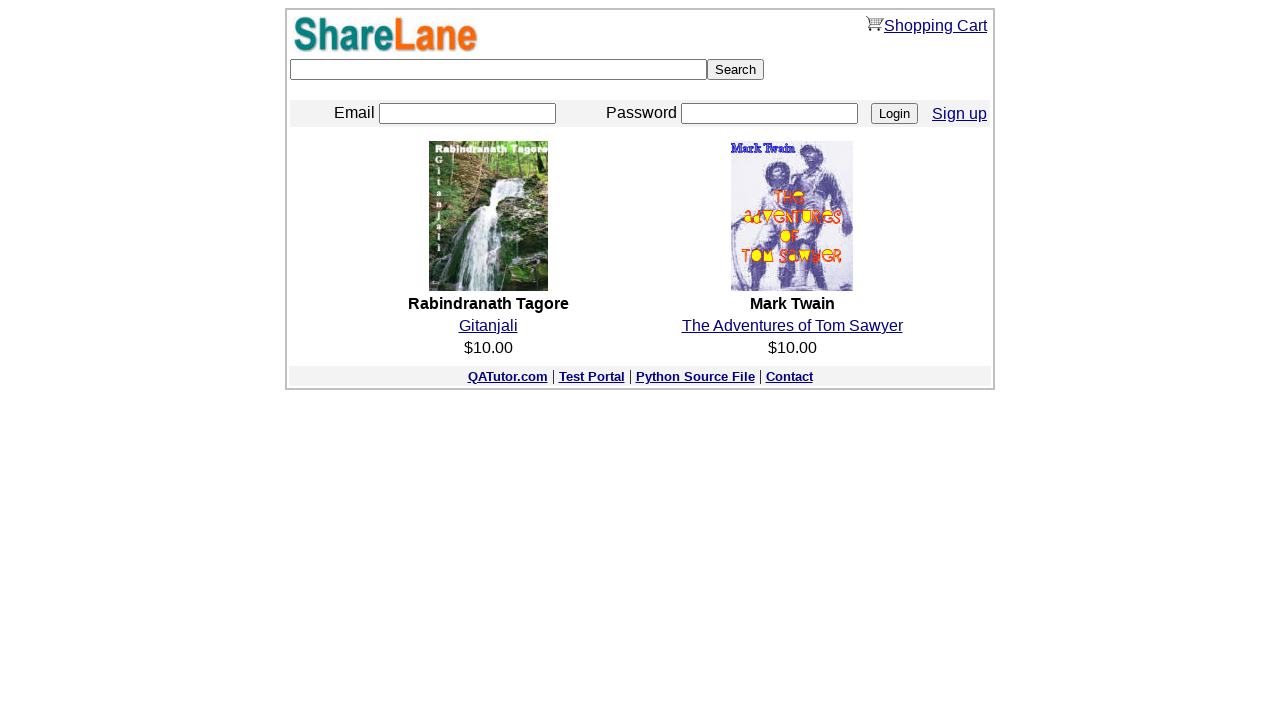

Filled email field on login page with generated email: anitha_ivanoff@064.62.sharelane.com on input[name='email']
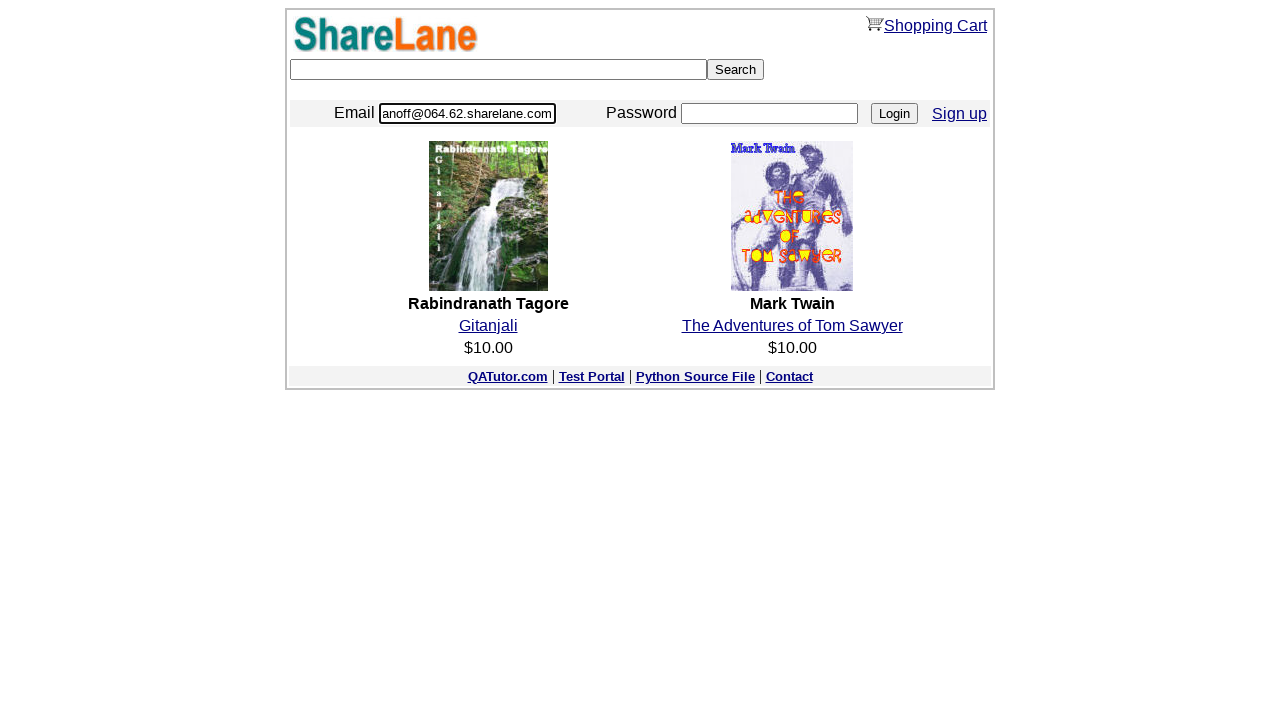

Filled password field on login page with '1111' on input[name='password']
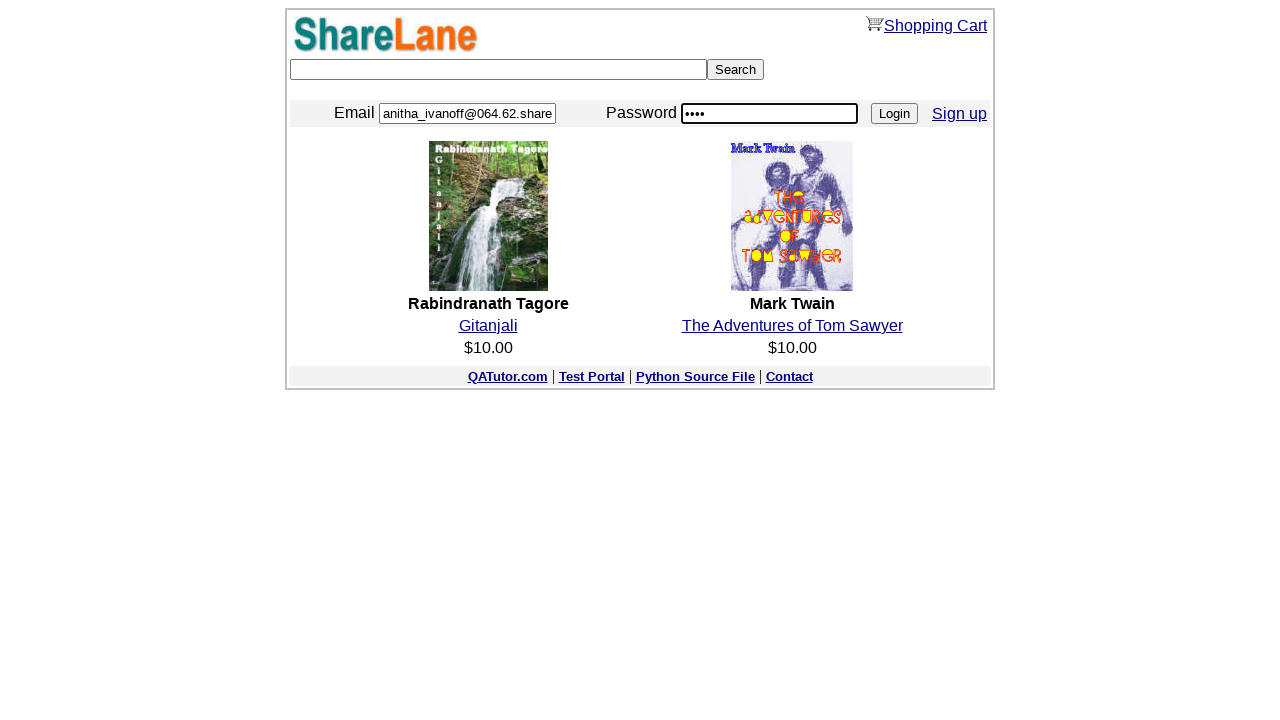

Clicked Login button to authenticate with registered account at (894, 114) on input[value='Login']
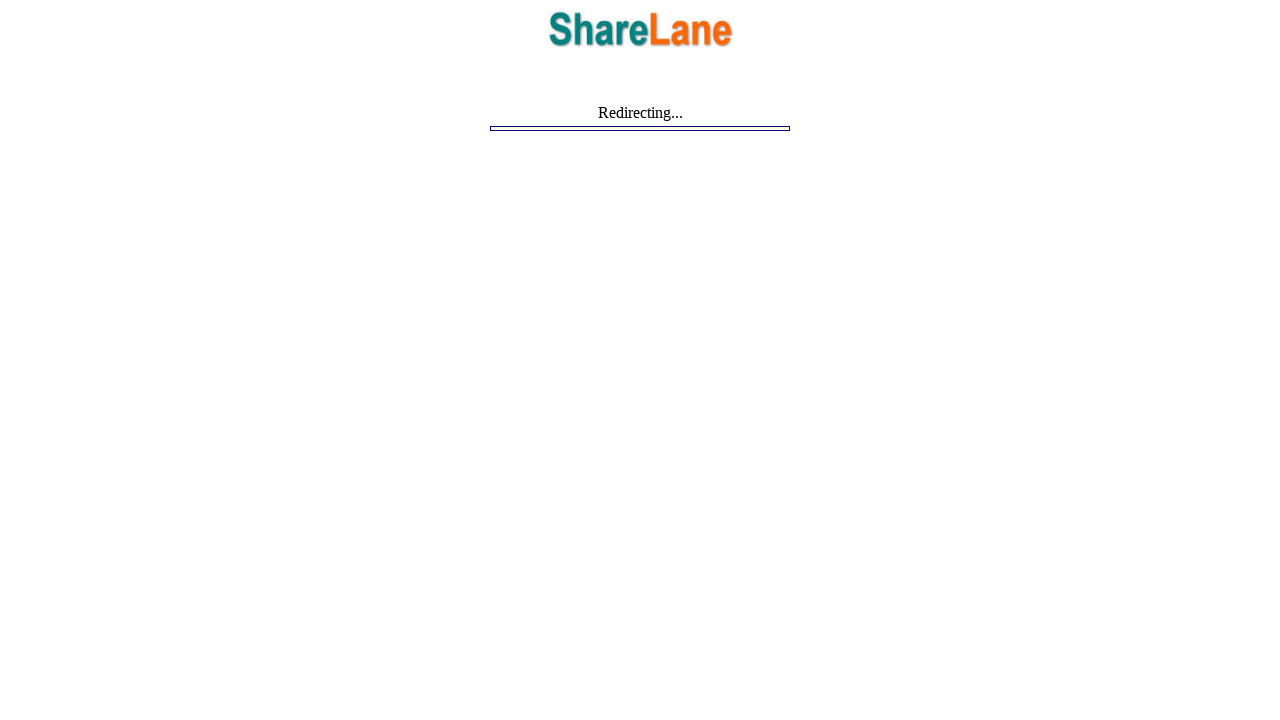

Verified logout link is visible, confirming successful login
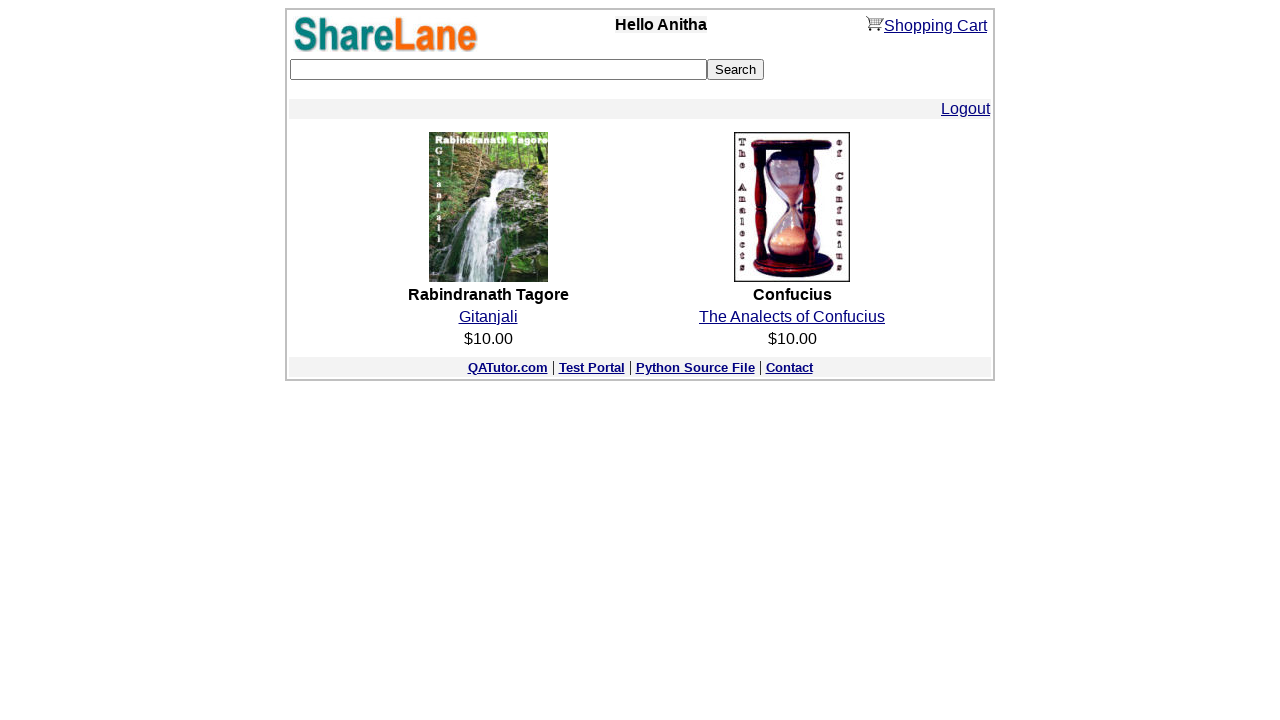

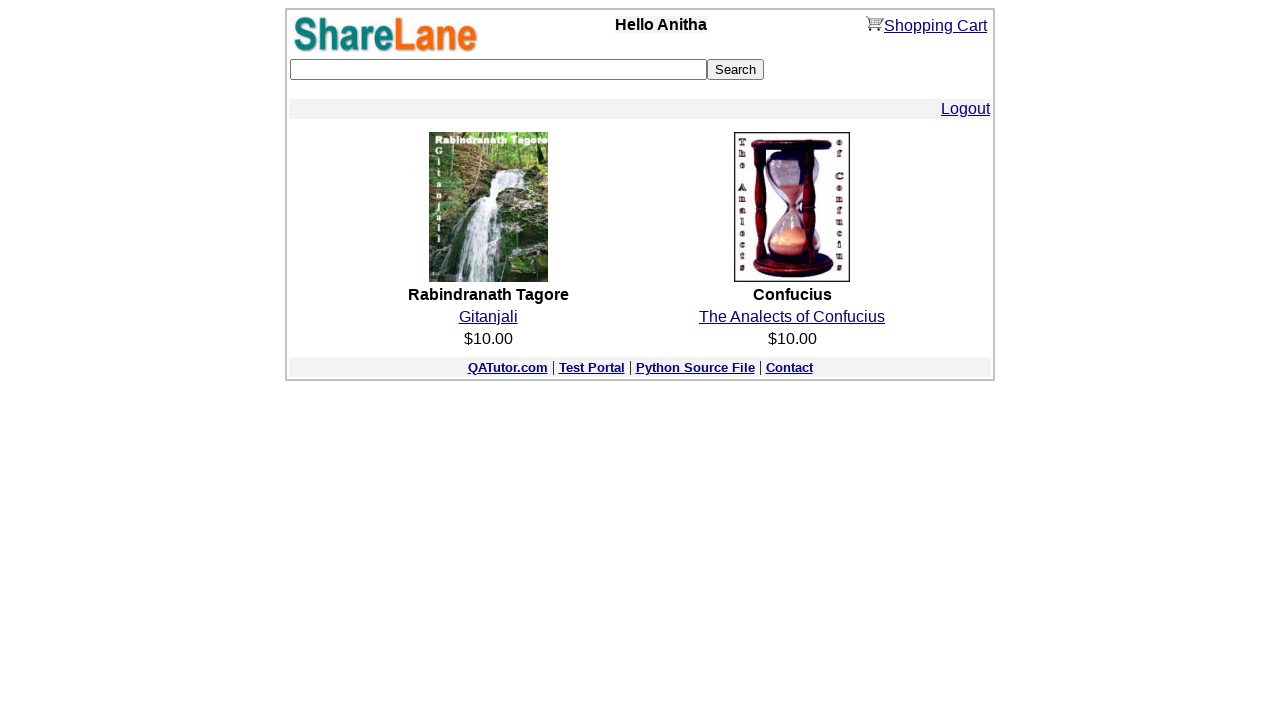